Tests dynamic dropdown functionality for selecting number of adult passengers, incrementing from 1 to 4 adults and verifying the displayed text

Starting URL: https://rahulshettyacademy.com/dropdownsPractise/

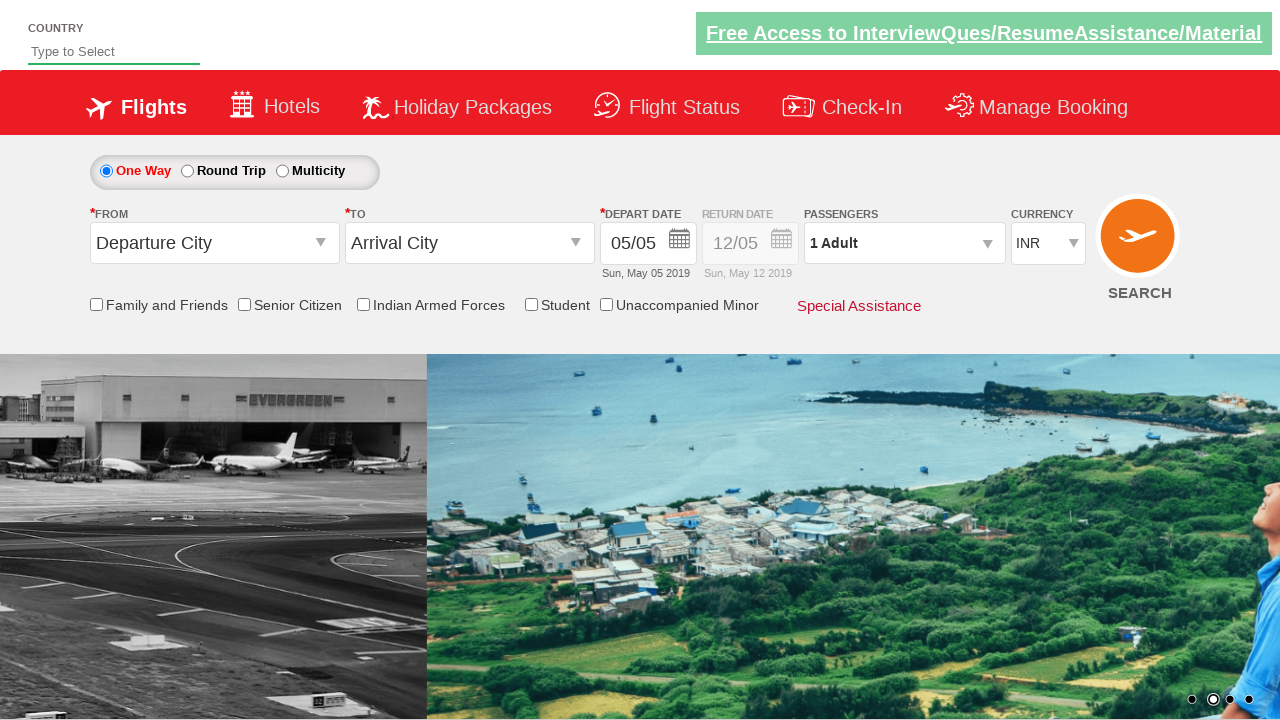

Clicked passenger info dropdown to open it at (904, 243) on #divpaxinfo
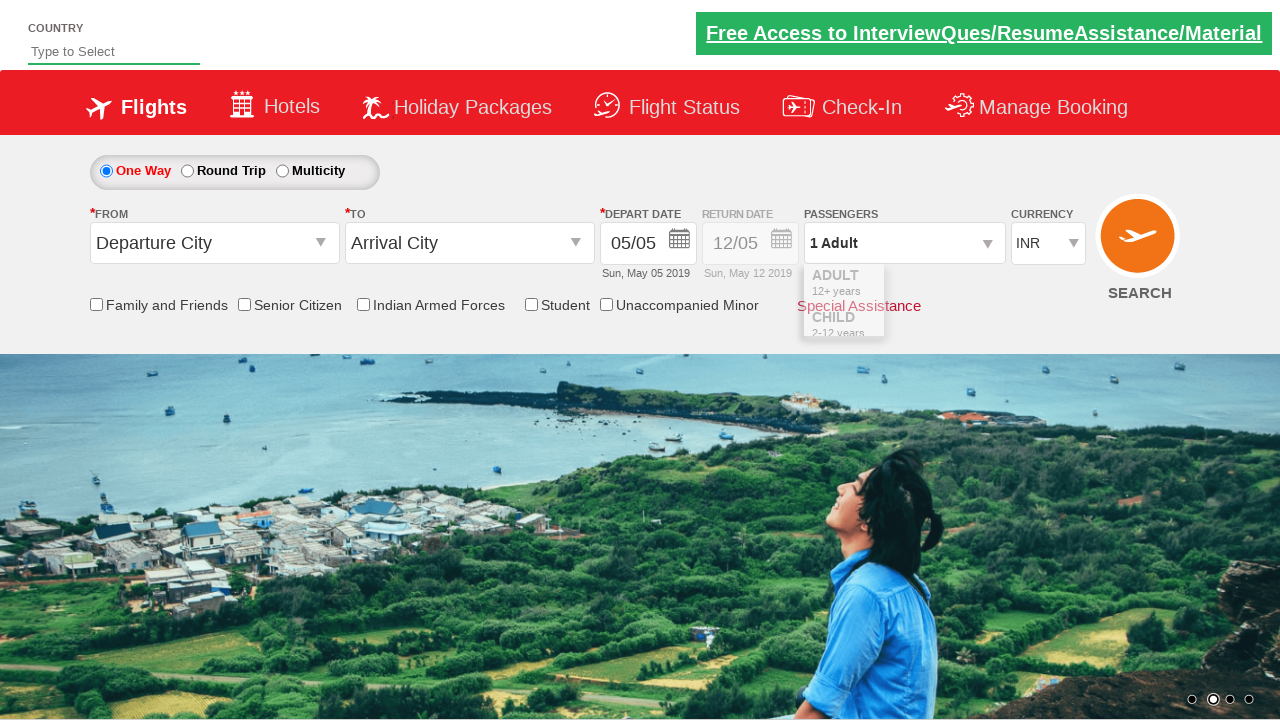

Waited for dropdown to be visible
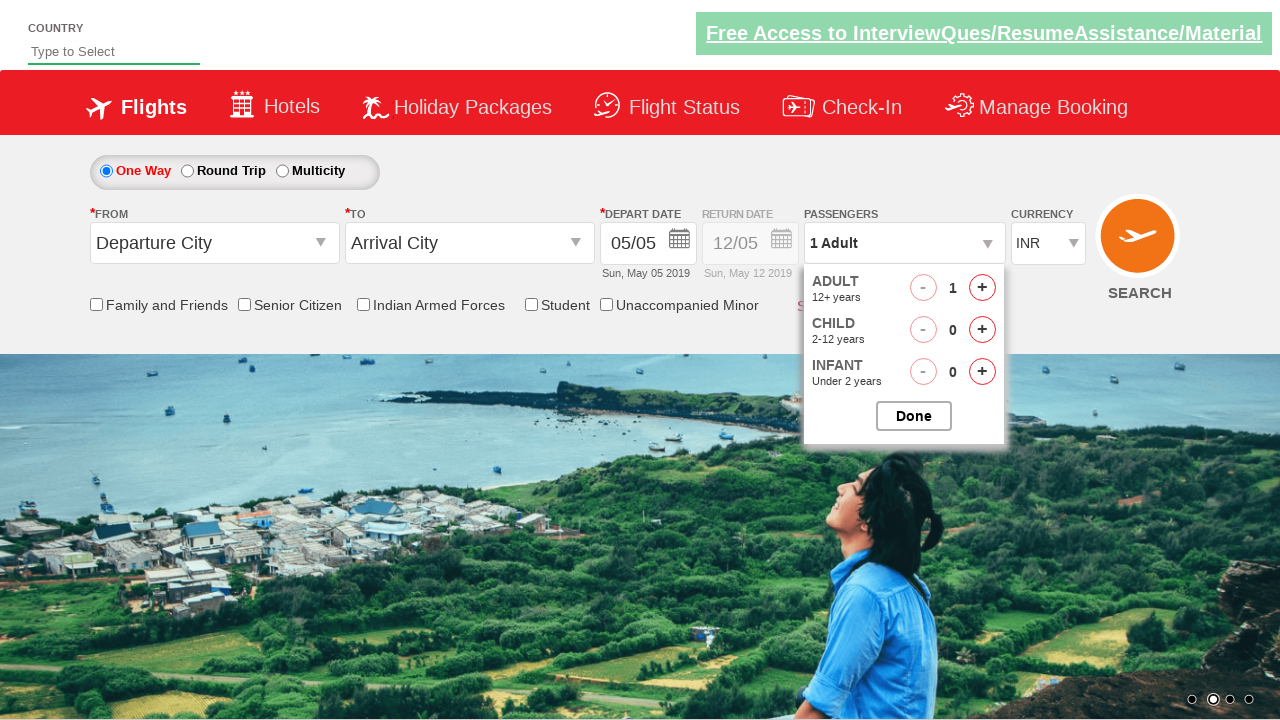

Clicked increment adult button (iteration 1/3) at (982, 288) on #hrefIncAdt
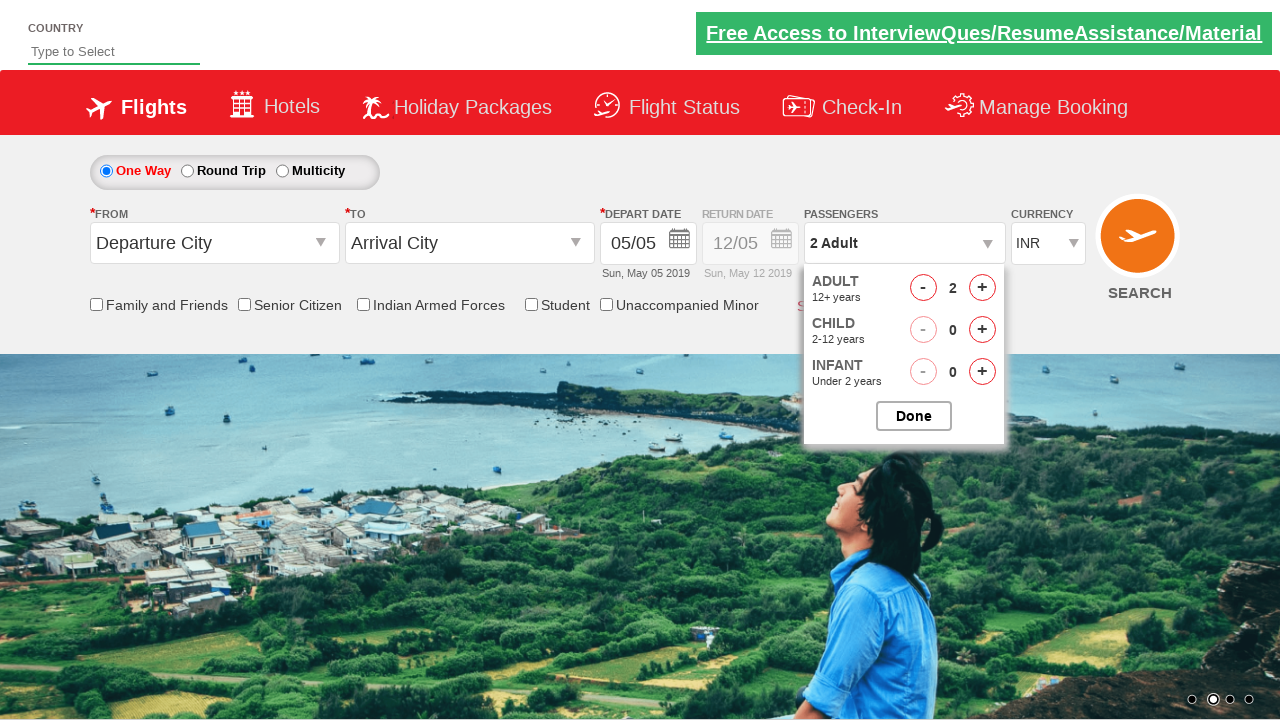

Clicked increment adult button (iteration 2/3) at (982, 288) on #hrefIncAdt
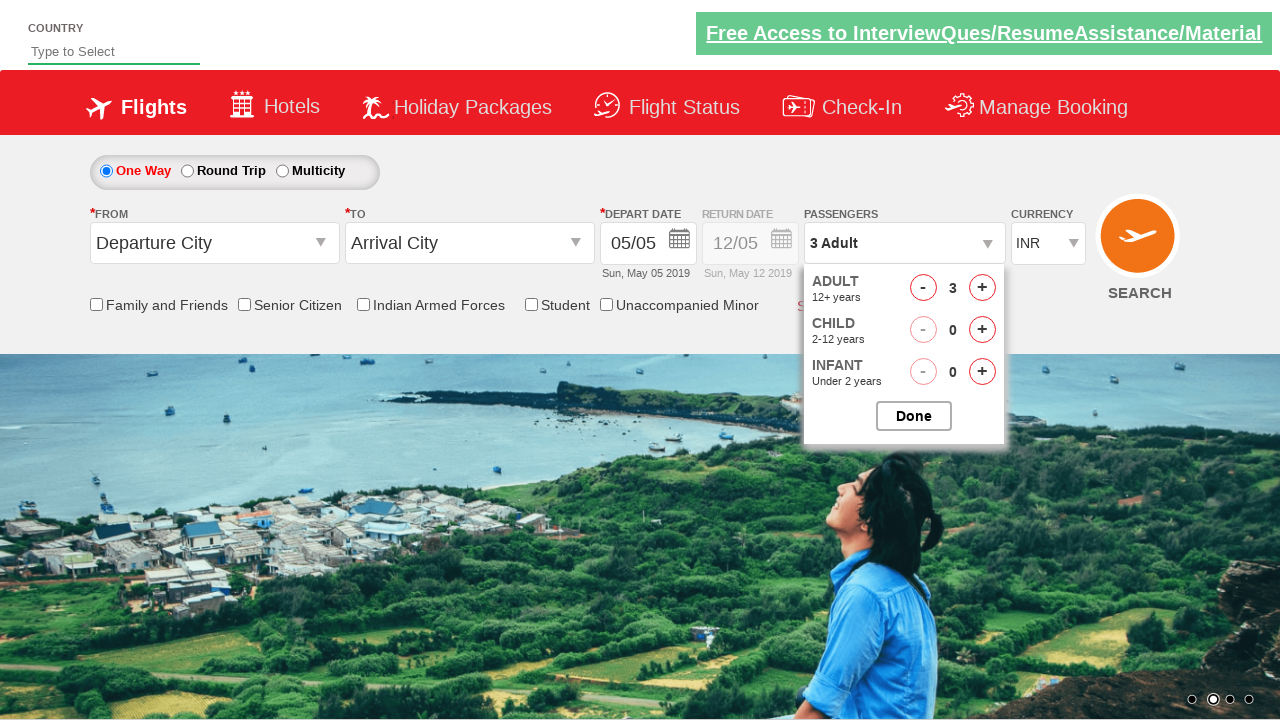

Clicked increment adult button (iteration 3/3) at (982, 288) on #hrefIncAdt
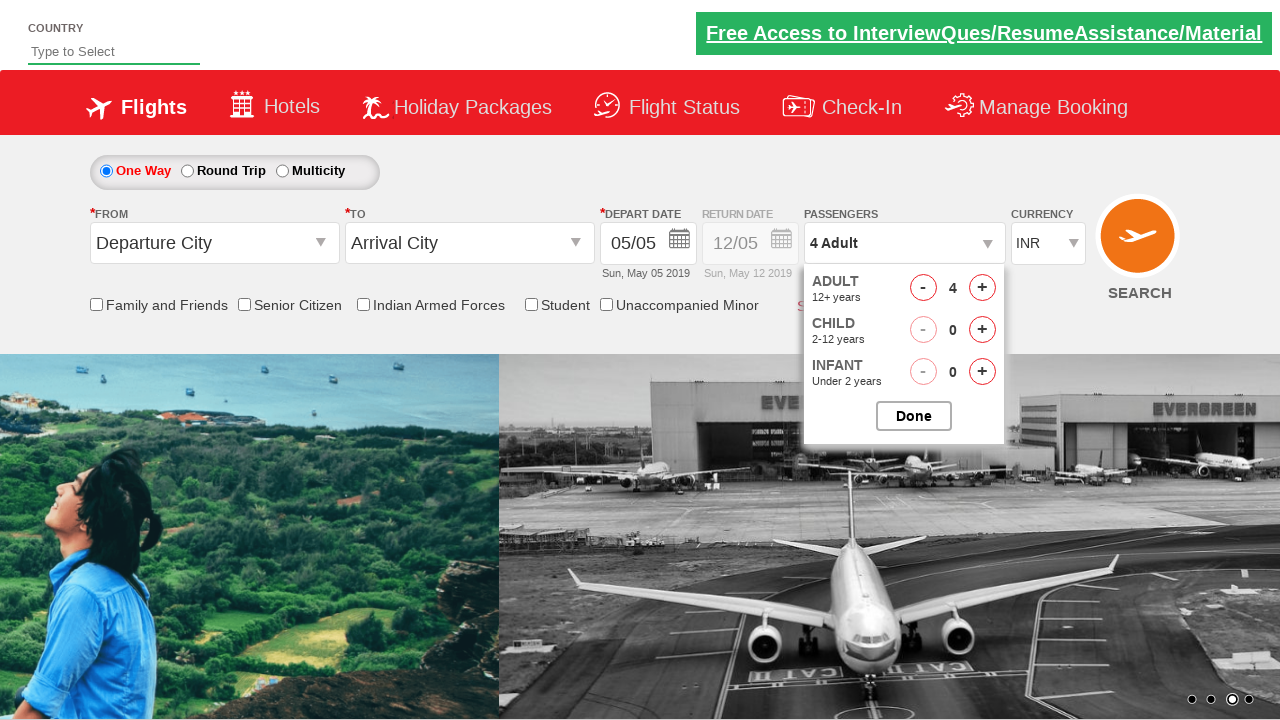

Clicked button to close passenger selection dropdown at (914, 416) on #btnclosepaxoption
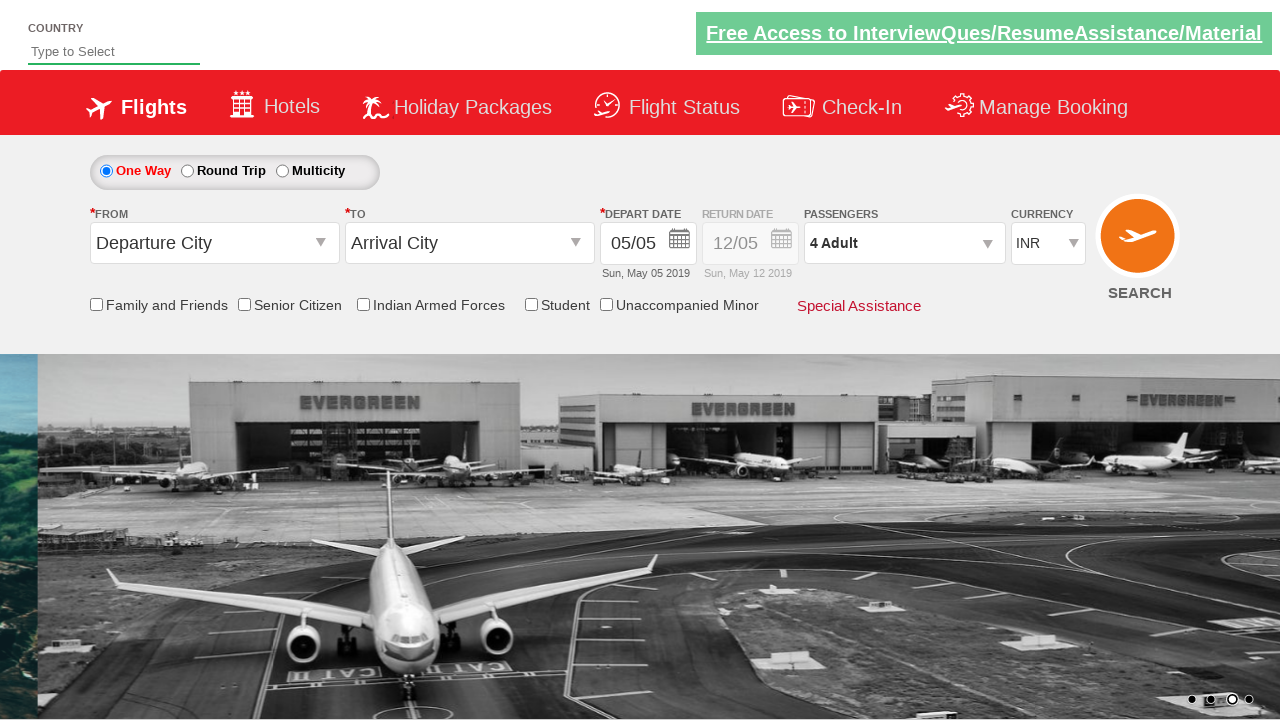

Retrieved passenger count text: '4 Adult'
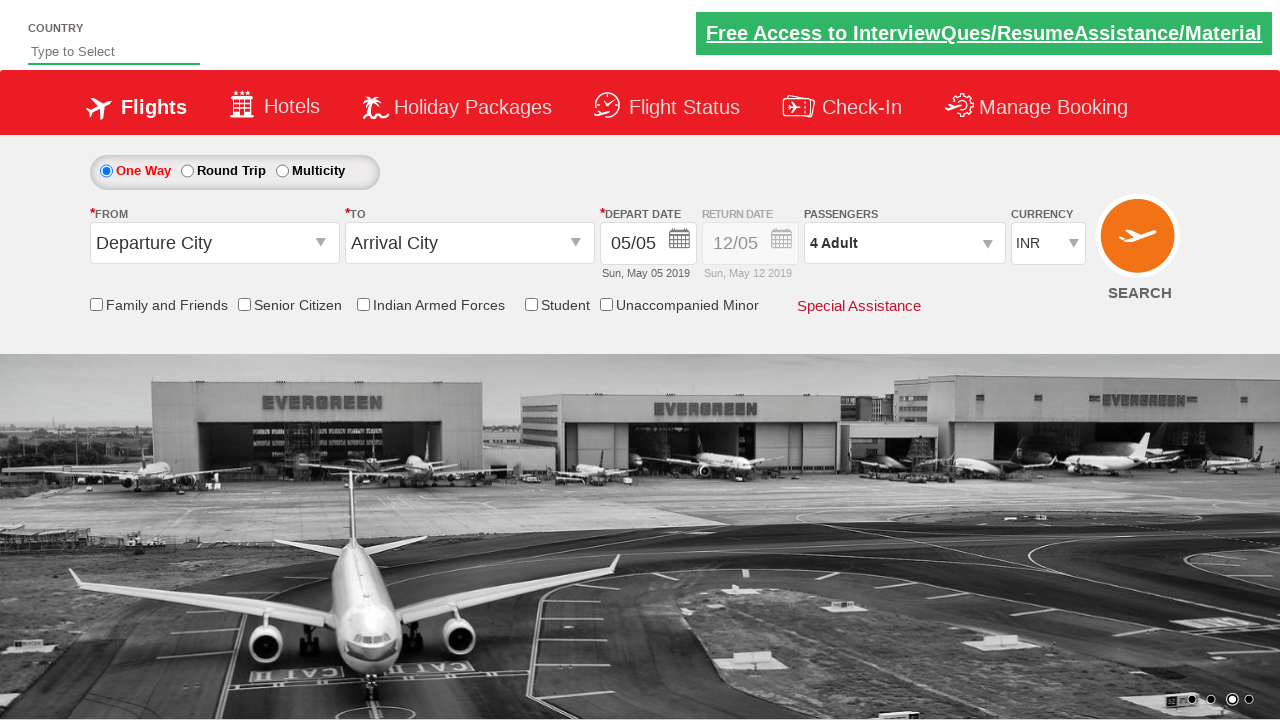

Assertion passed: passenger count is '4 Adult'
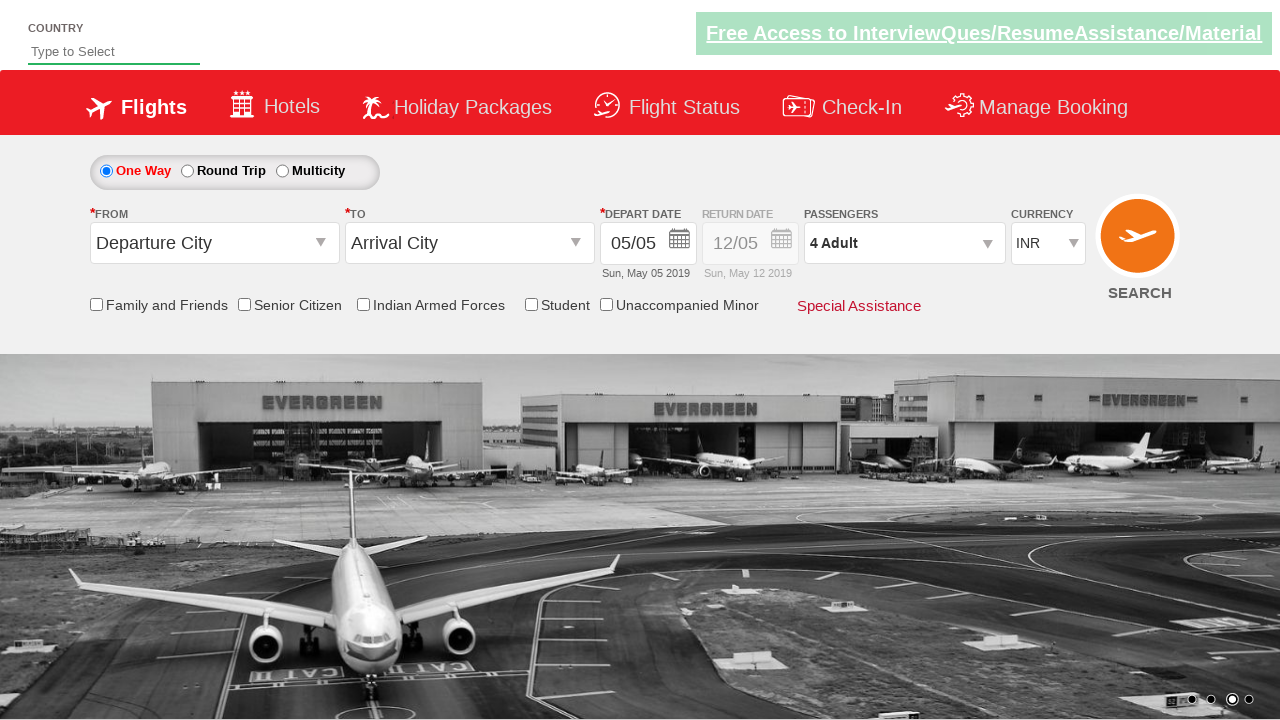

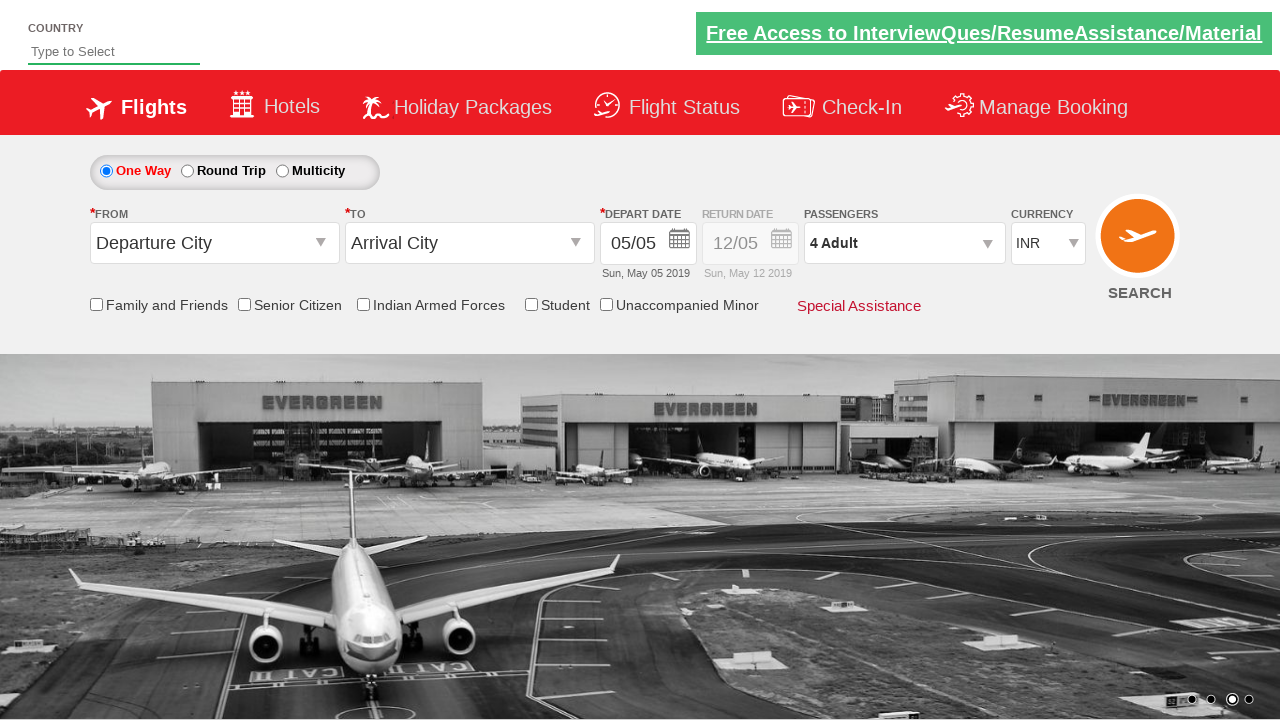